Tests registration form validation when confirmation password does not match original password

Starting URL: https://alada.vn/tai-khoan/dang-ky.html

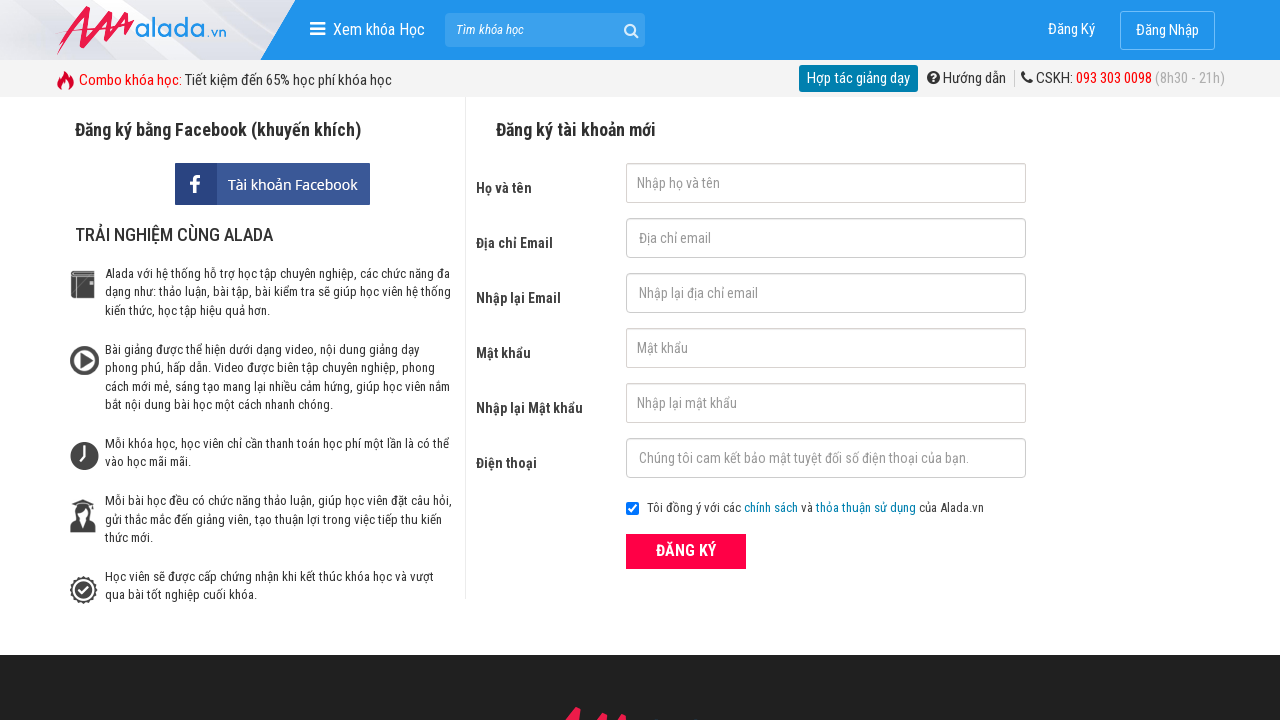

Filled first name field with 'Nguyễn Văn A' on input#txtFirstname
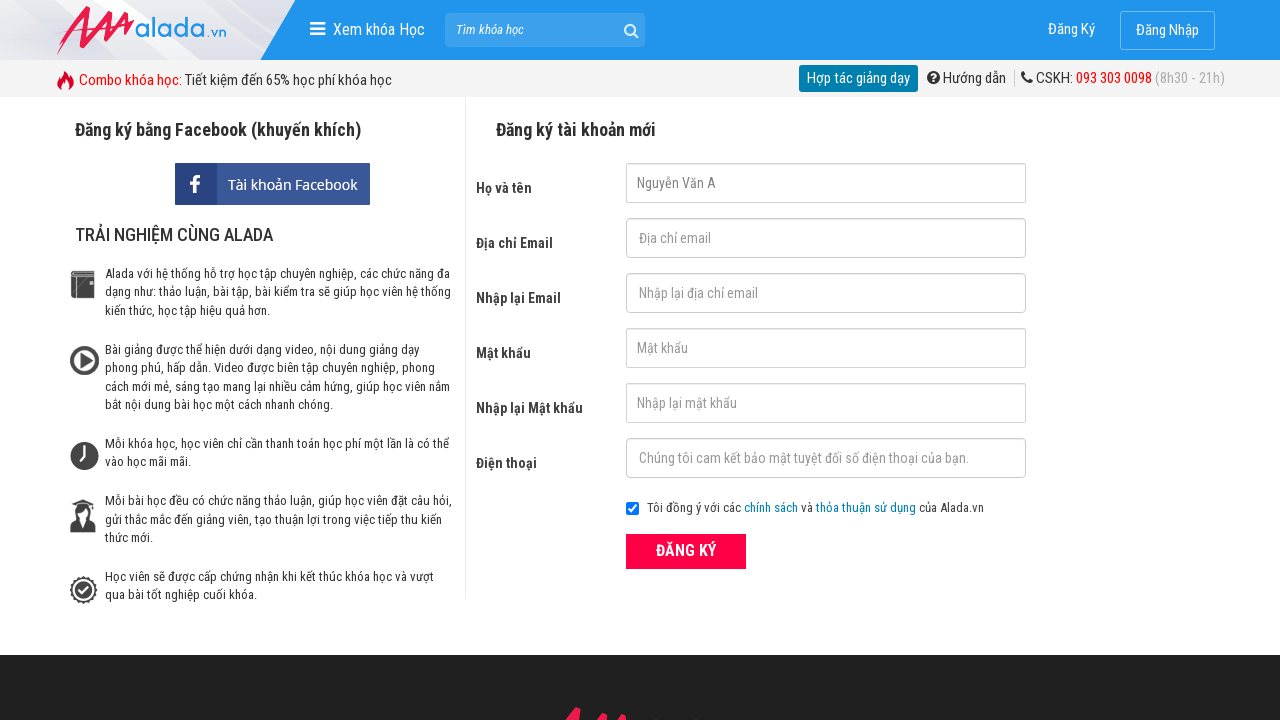

Filled email field with 'nguyenvana@gmail.com' on input#txtEmail
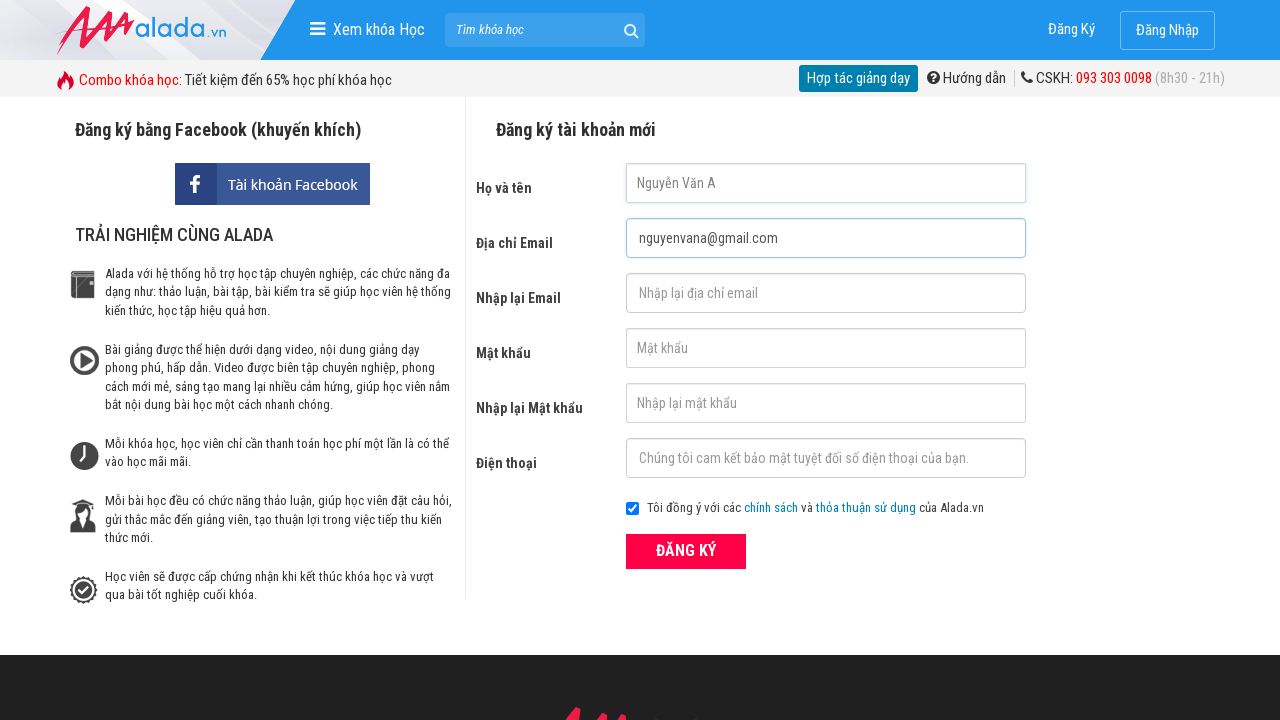

Filled confirm email field with 'nguyenvana@gmail.com' on input#txtCEmail
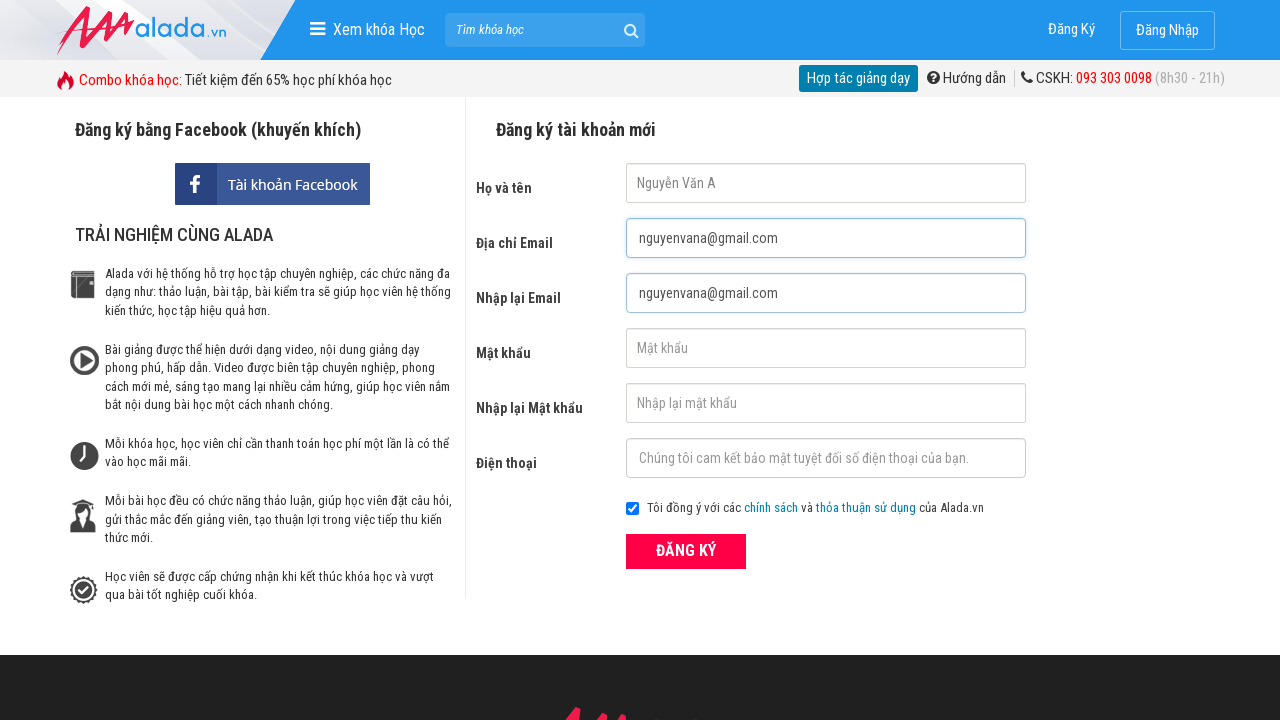

Filled password field with 'abc123' on input#txtPassword
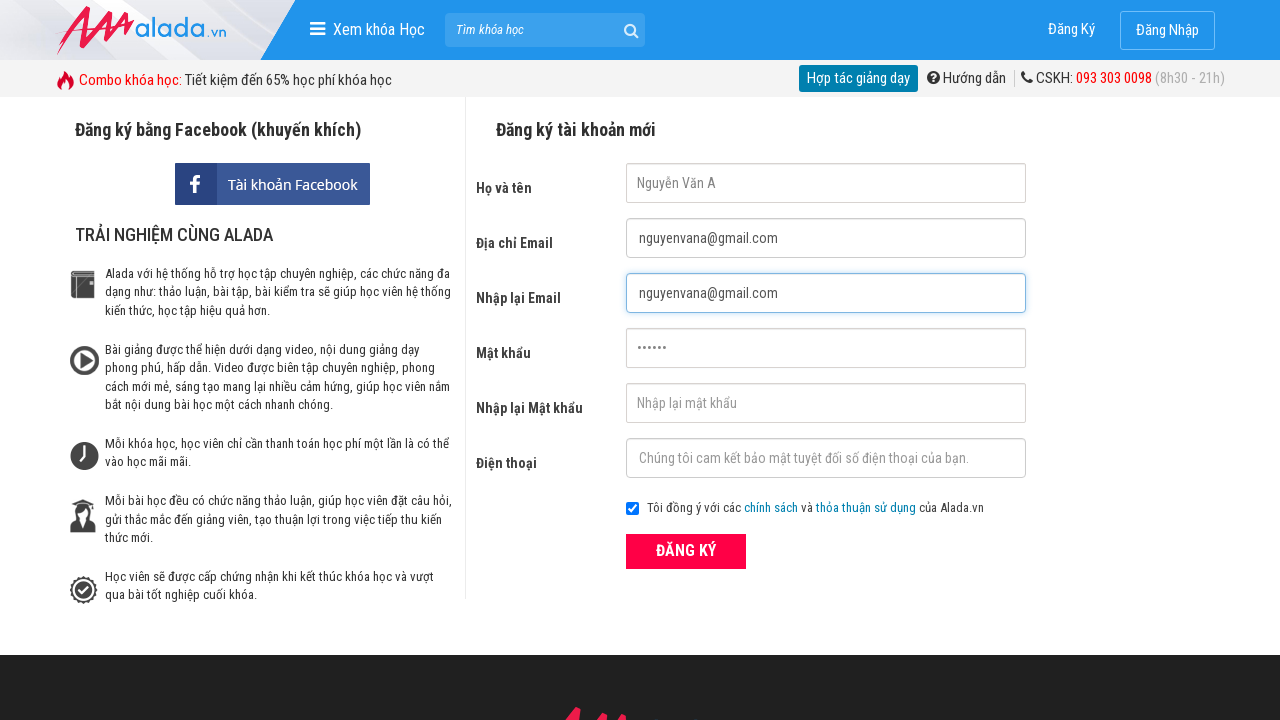

Filled confirm password field with 'abc126' (mismatched password) on input#txtCPassword
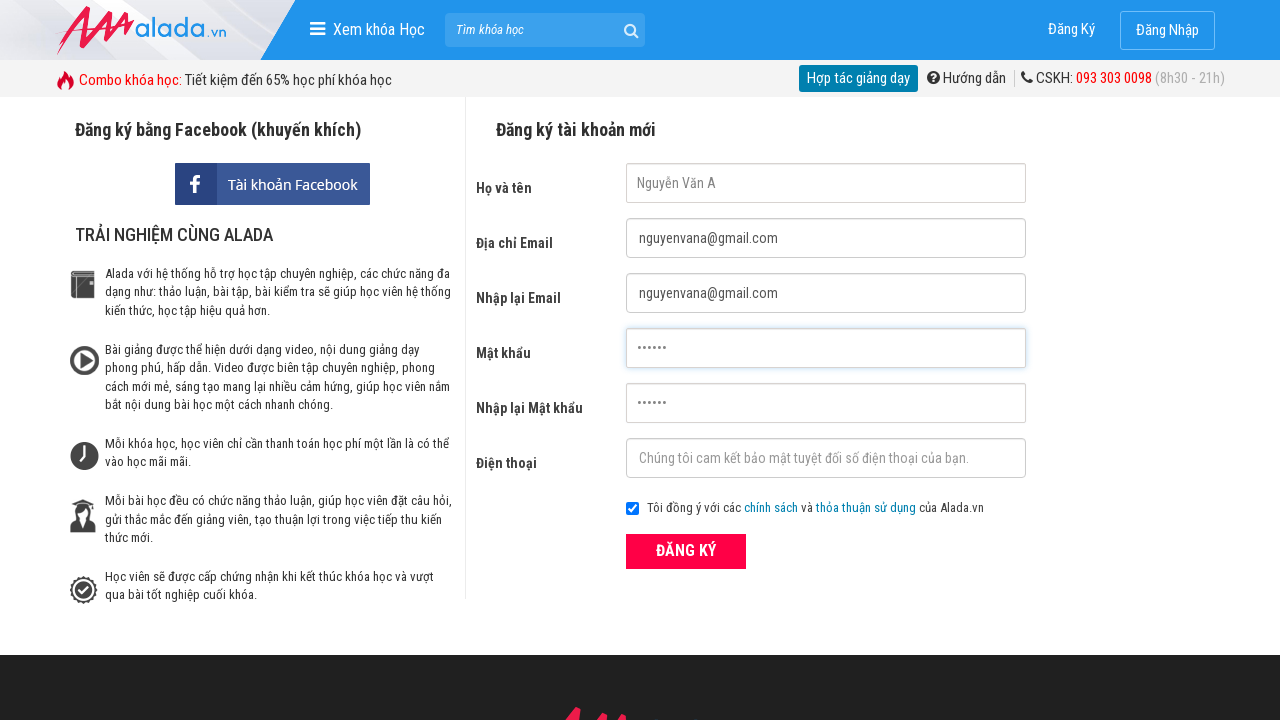

Filled phone number field with '0998639863' on input#txtPhone
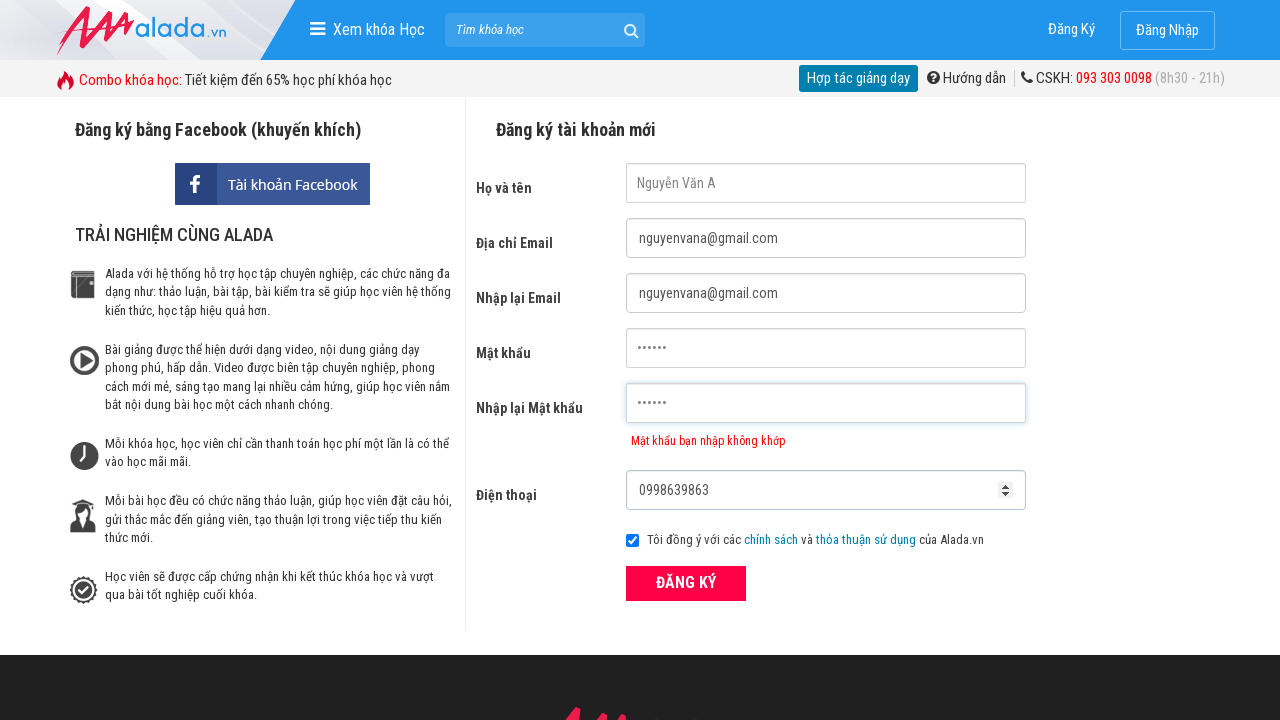

Clicked submit button to attempt registration at (686, 583) on div.field_btn button[type='submit']
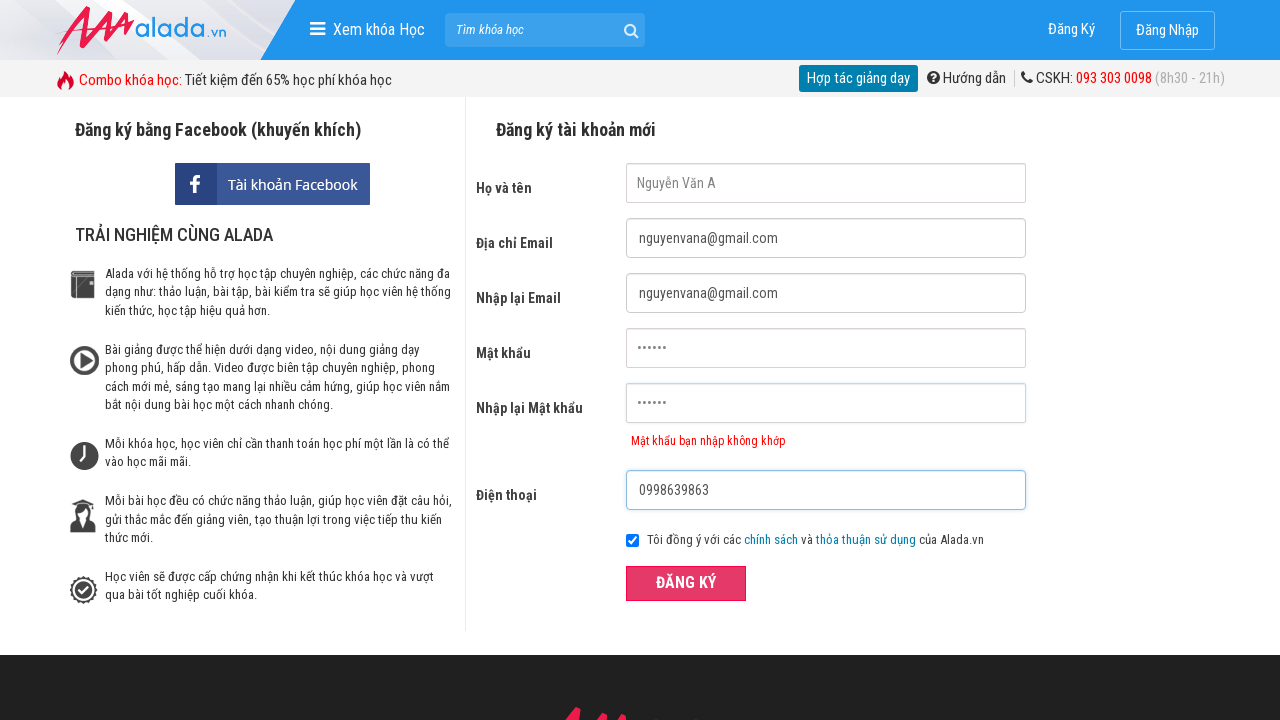

Password mismatch error message appeared
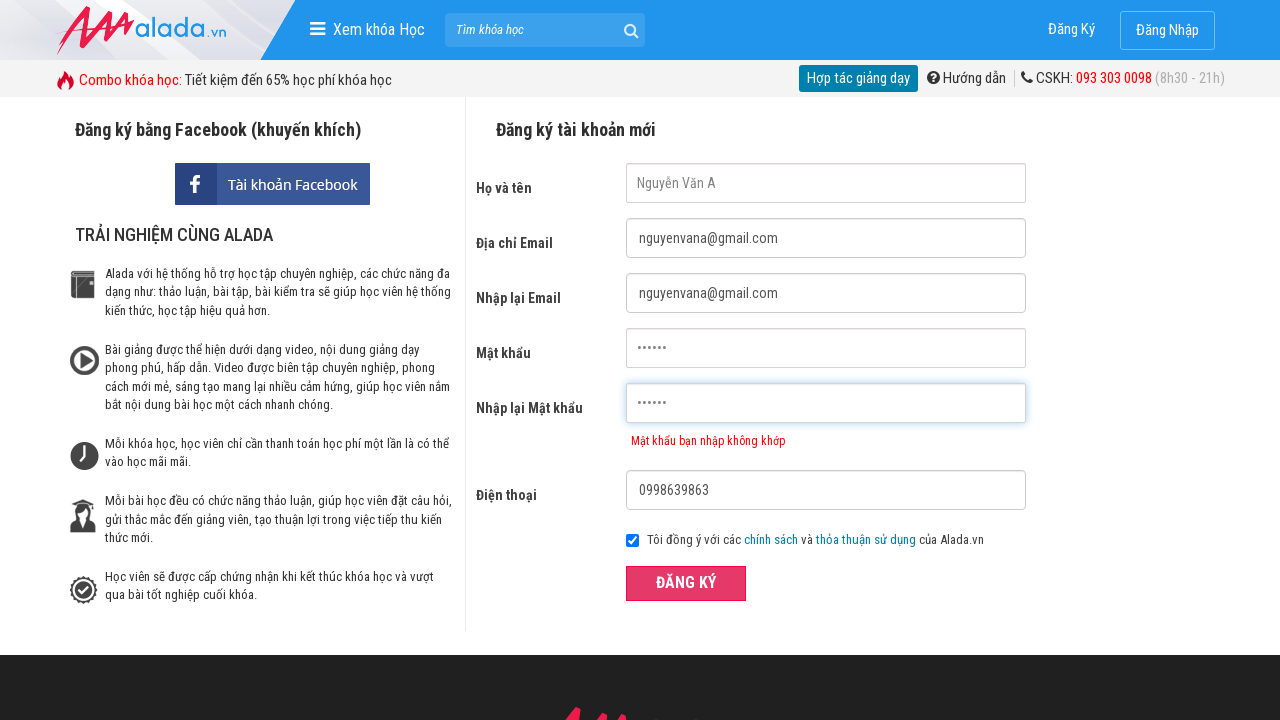

Verified error message text matches expected message: 'Mật khẩu bạn nhập không khớp'
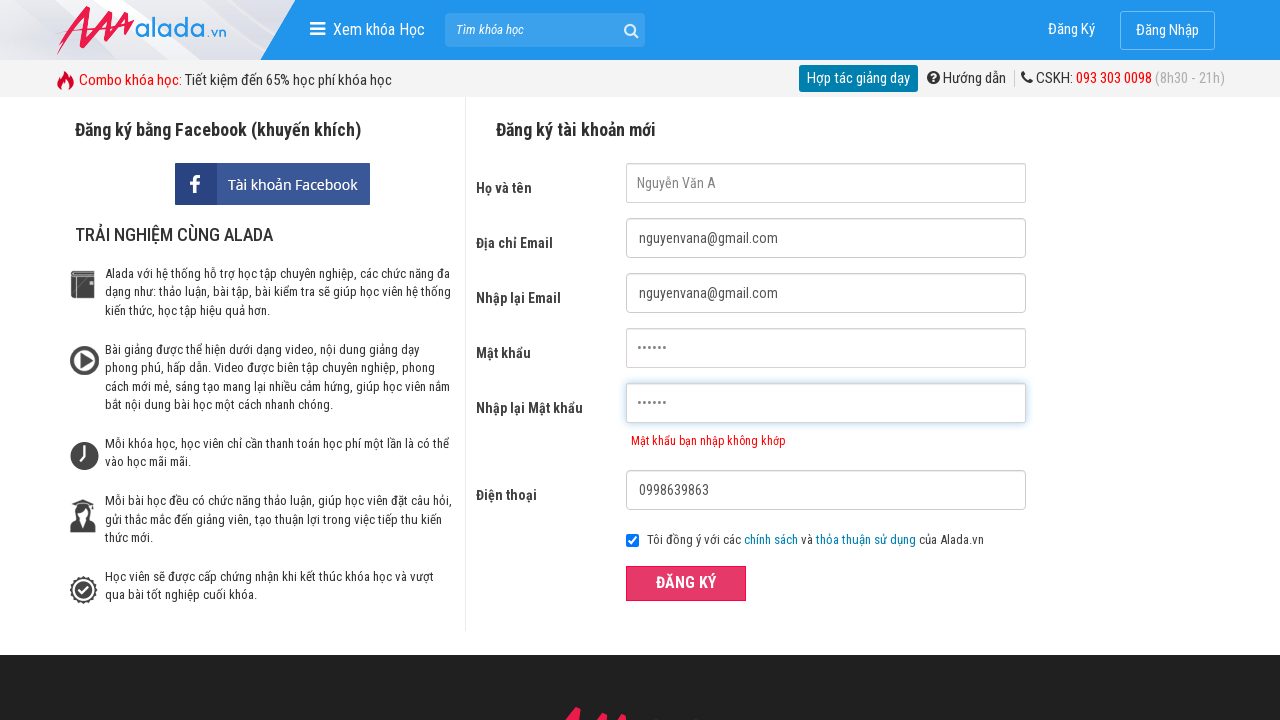

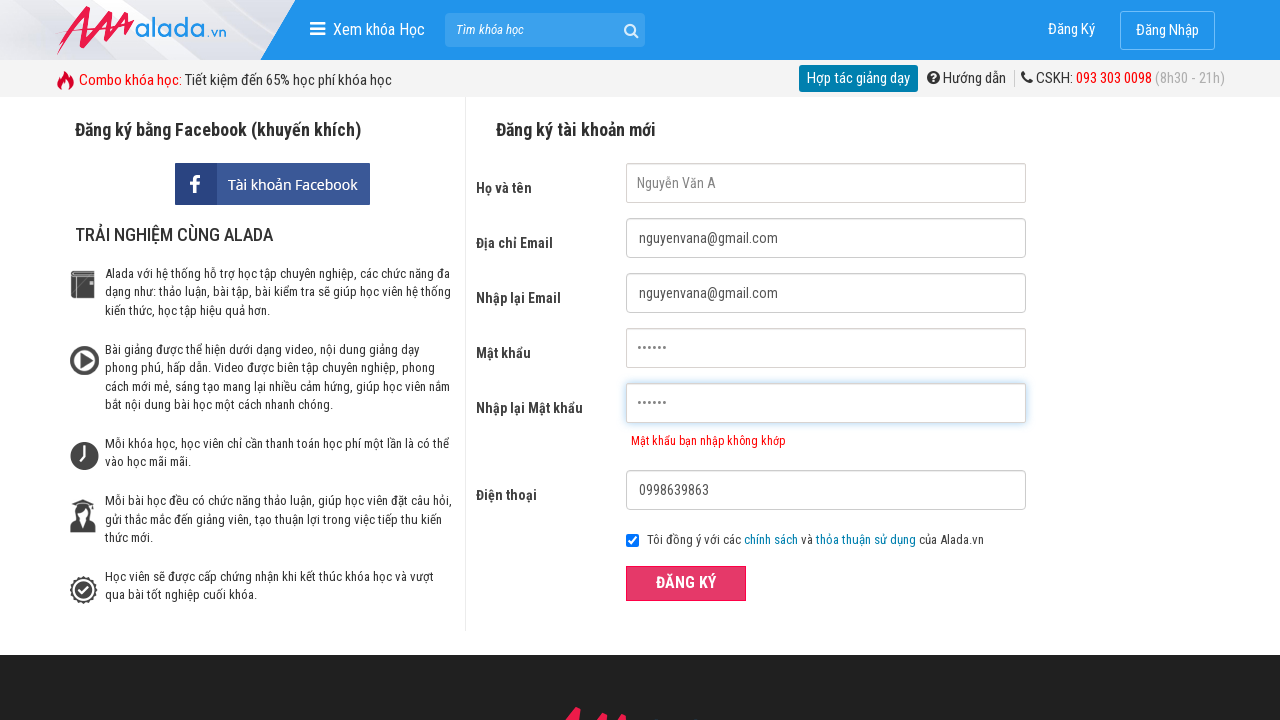